Tests the contact sales form by verifying that the Full Name input field is displayed and then filling it with a value.

Starting URL: https://www.orangehrm.com/contact-sales/

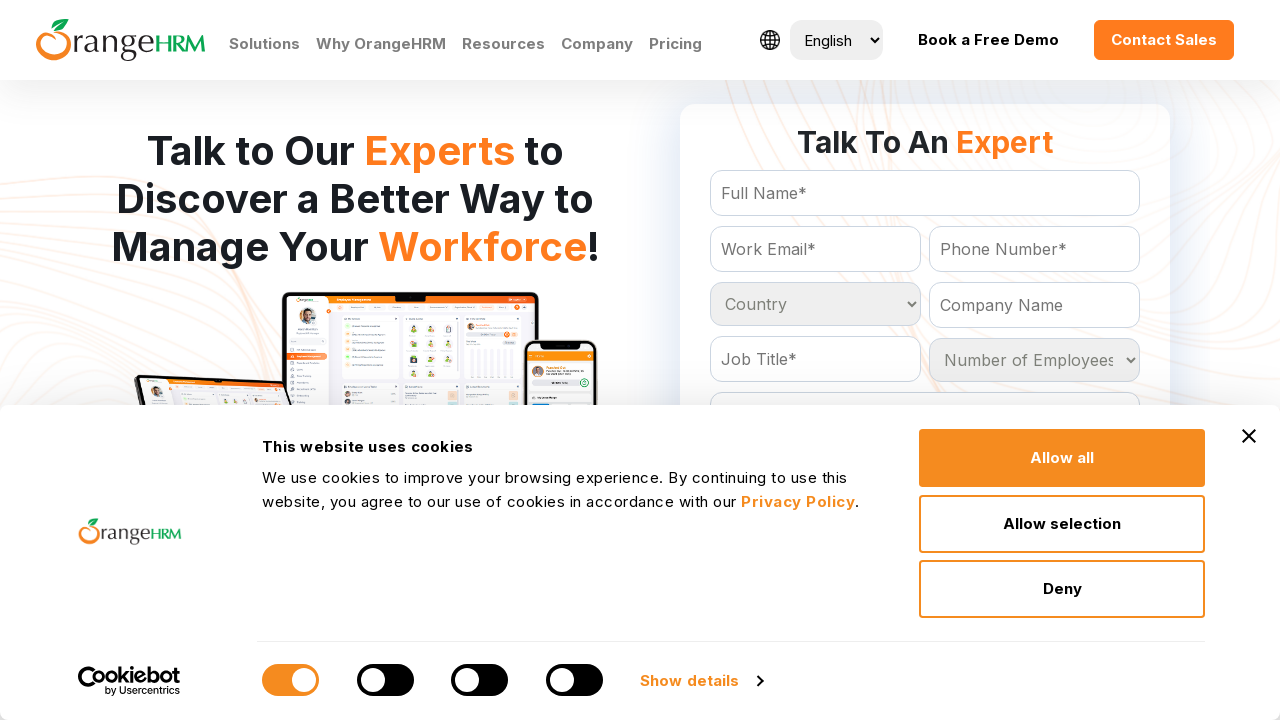

Navigated to OrangeHRM contact sales page
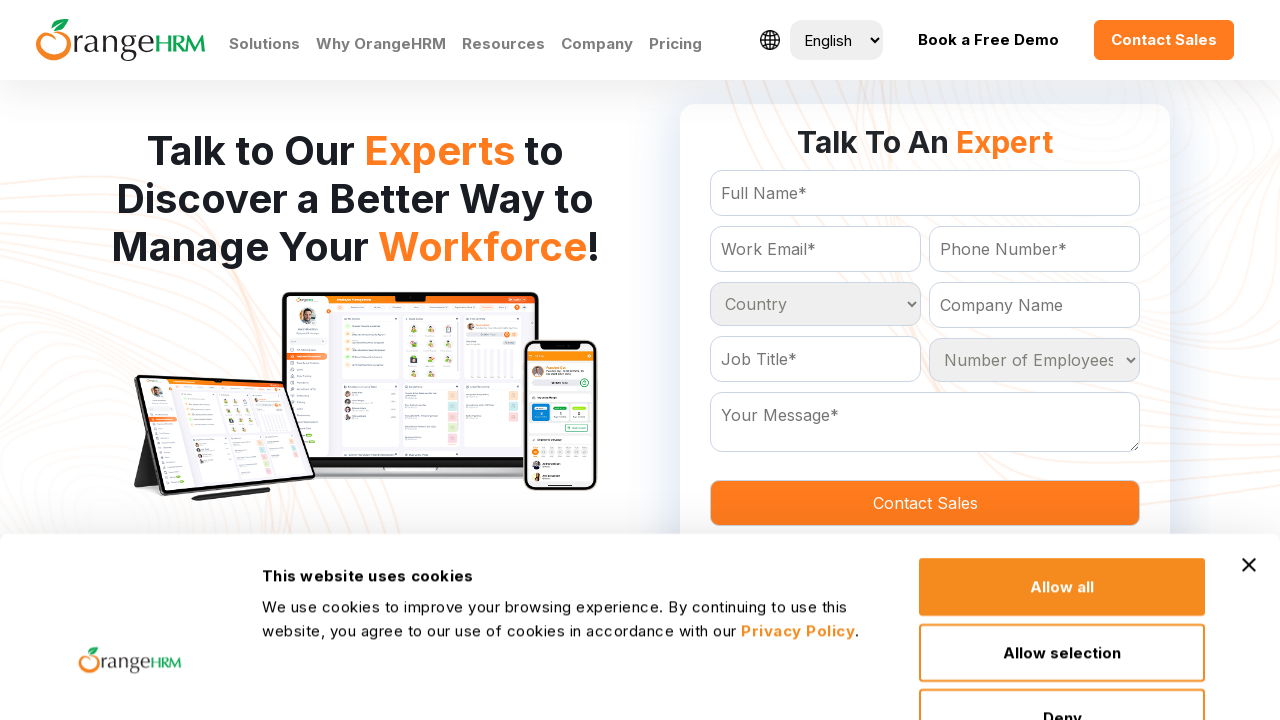

Located Full Name input field by ID
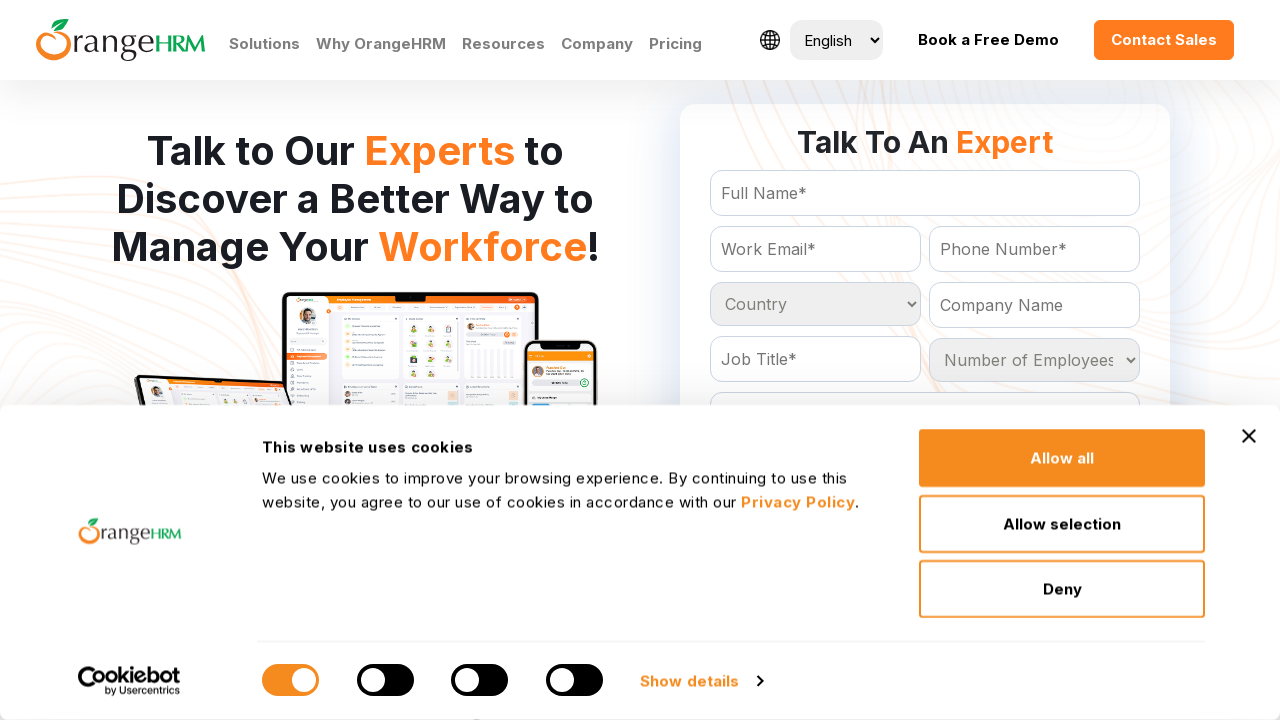

Full Name input field is visible
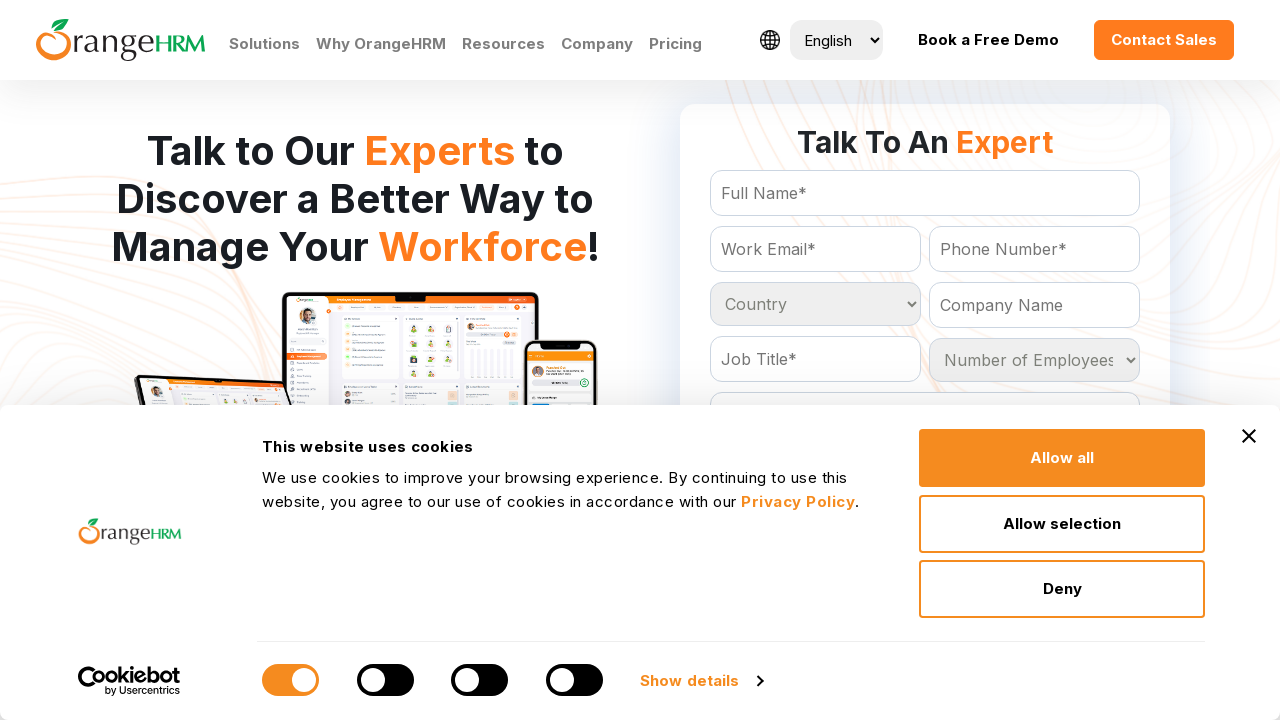

Filled Full Name field with 'john.smith@example.com' on #Form_getForm_FullName
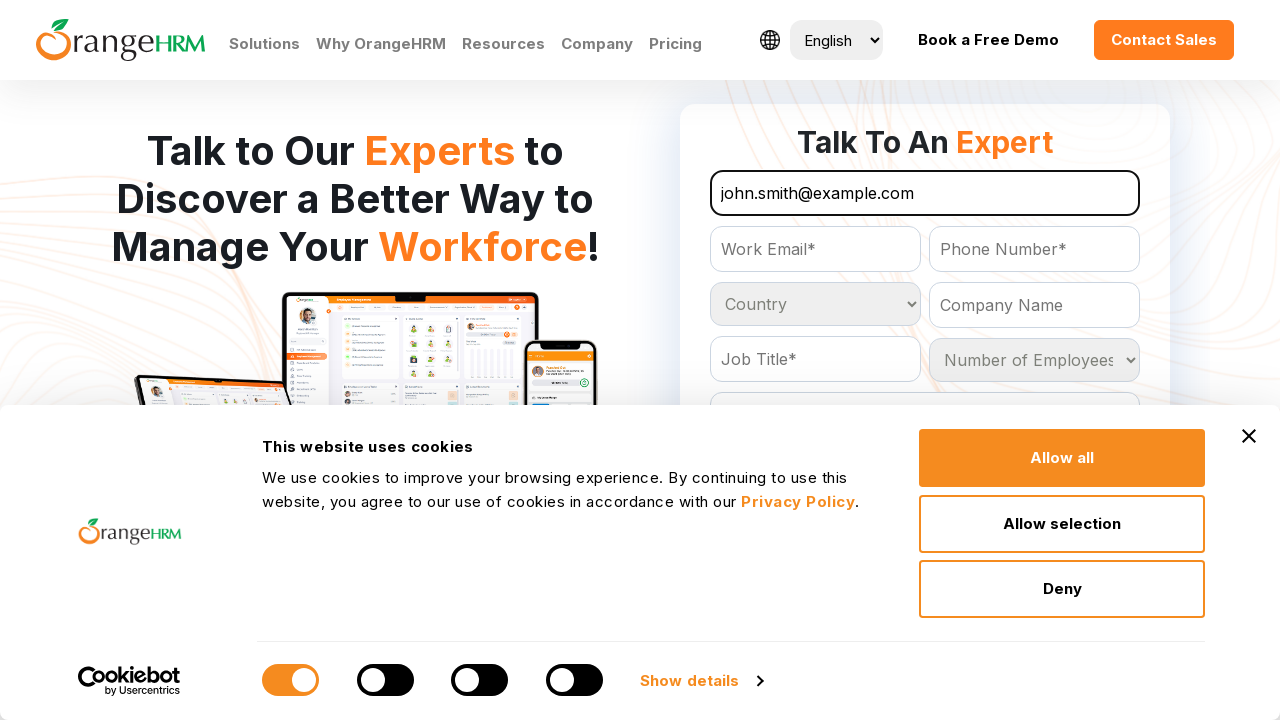

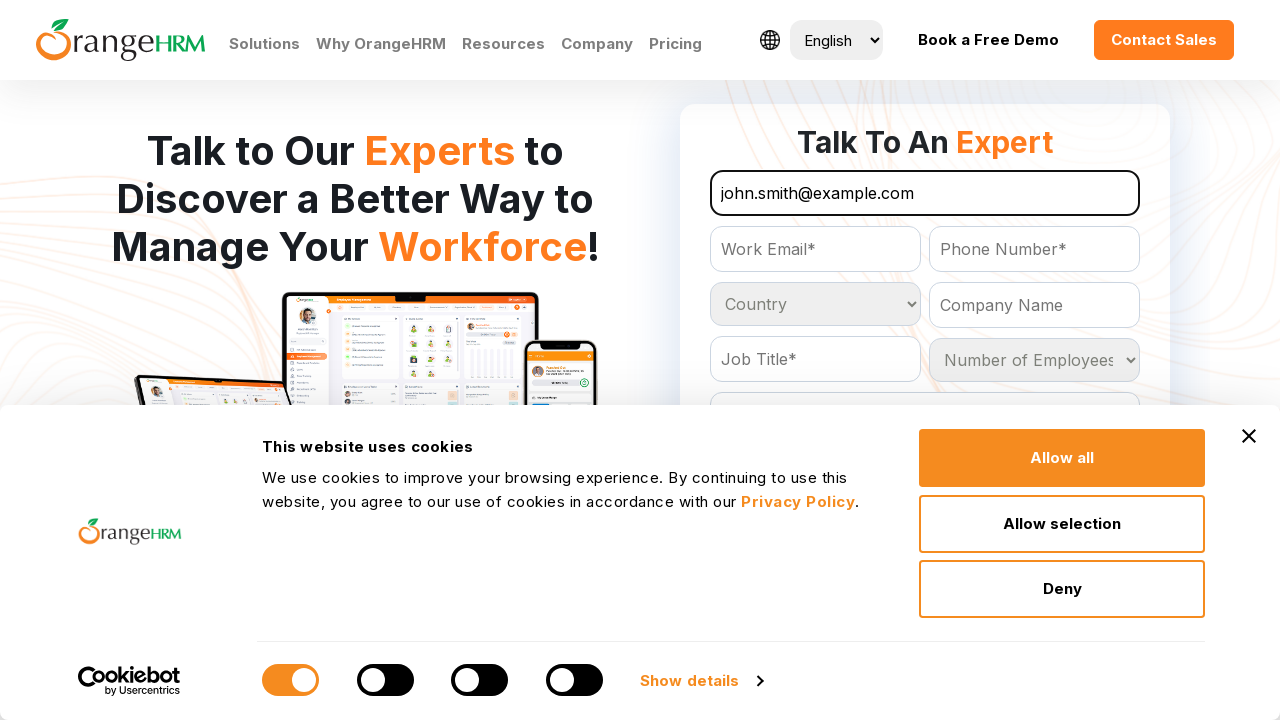